Tests a registration form by filling in first name, last name, and email fields, then submitting the form and verifying the success message is displayed.

Starting URL: http://suninjuly.github.io/registration1.html

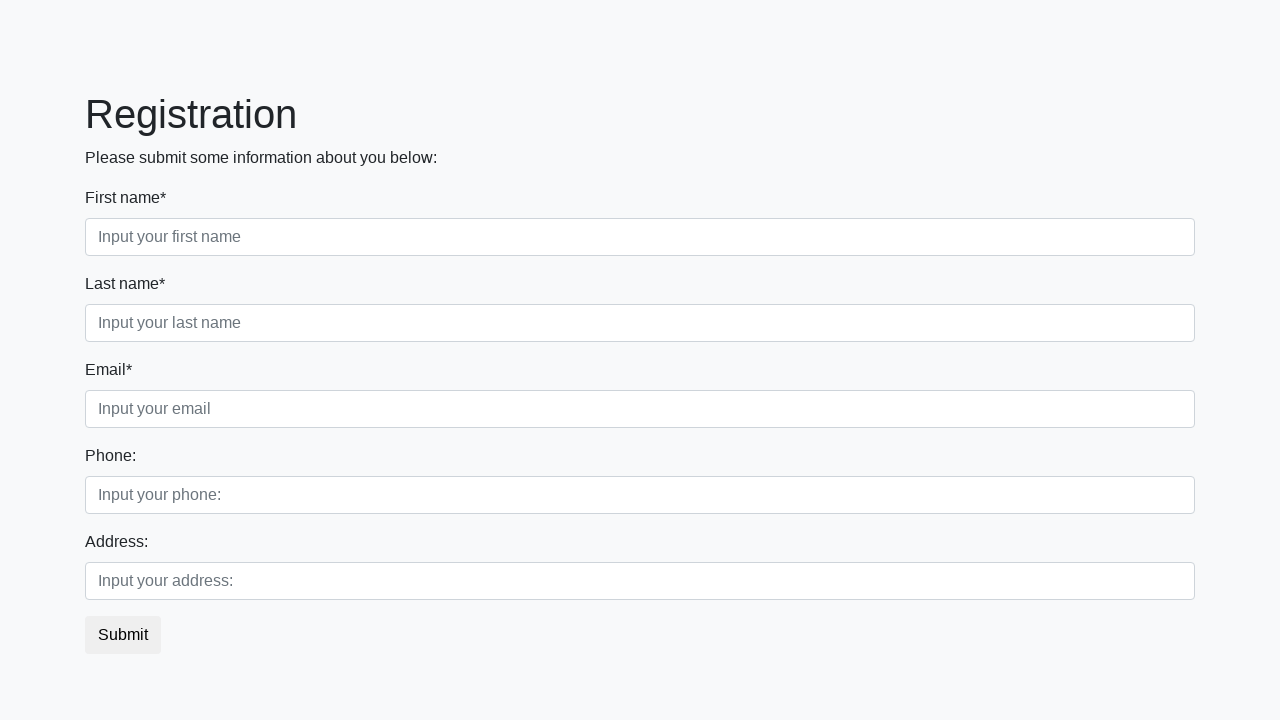

Filled first name field with 'Ivan' on .first_block .first
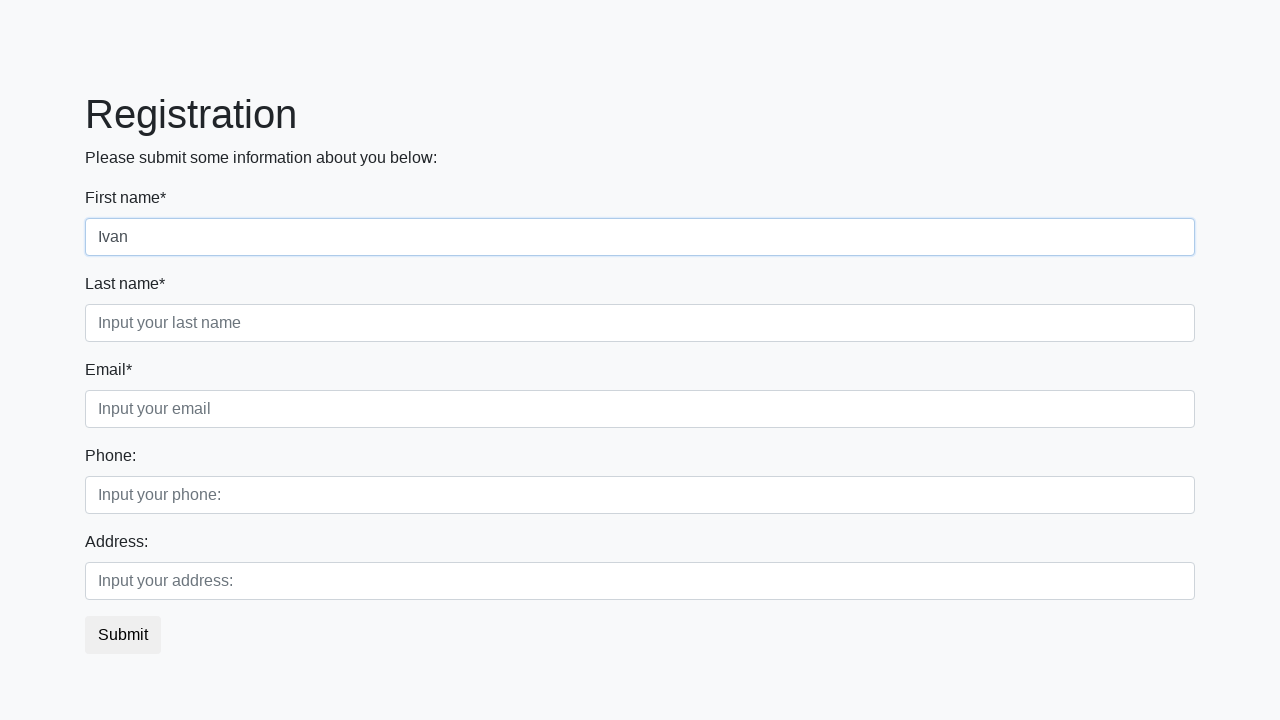

Filled last name field with 'Petrov' on .first_block .second
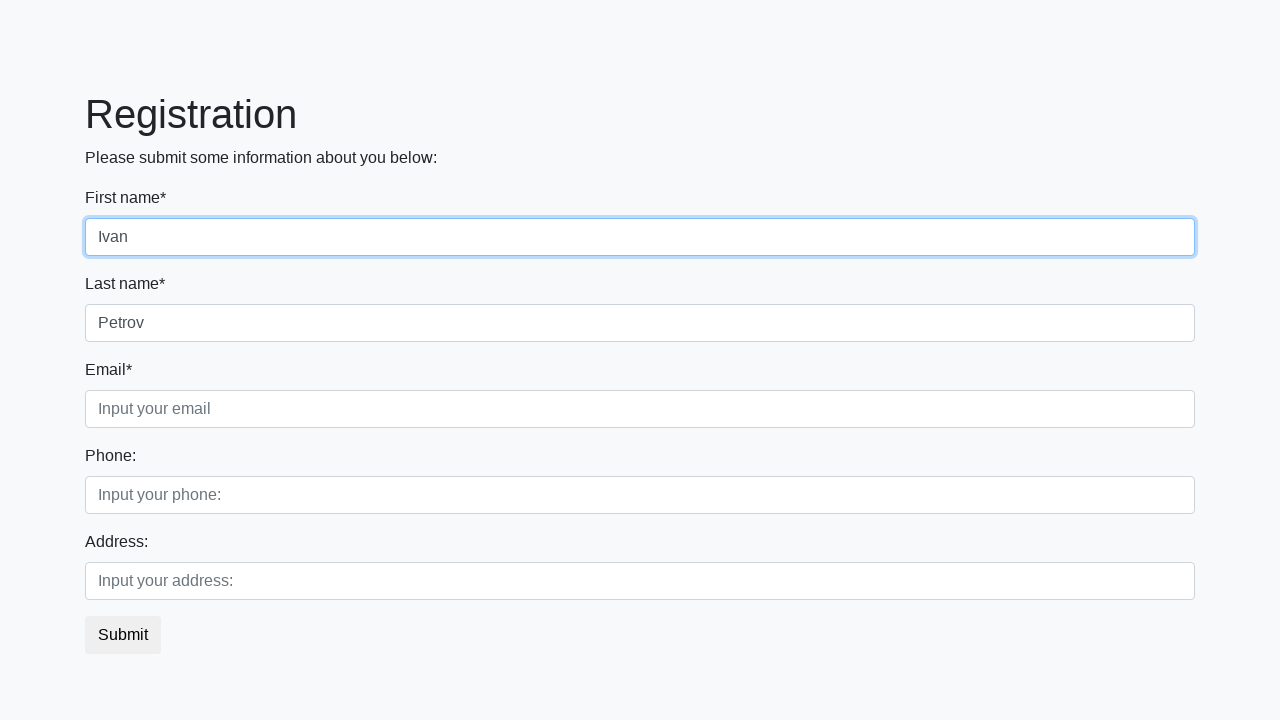

Filled email field with 'ipetrov@test.test' on .first_block .third
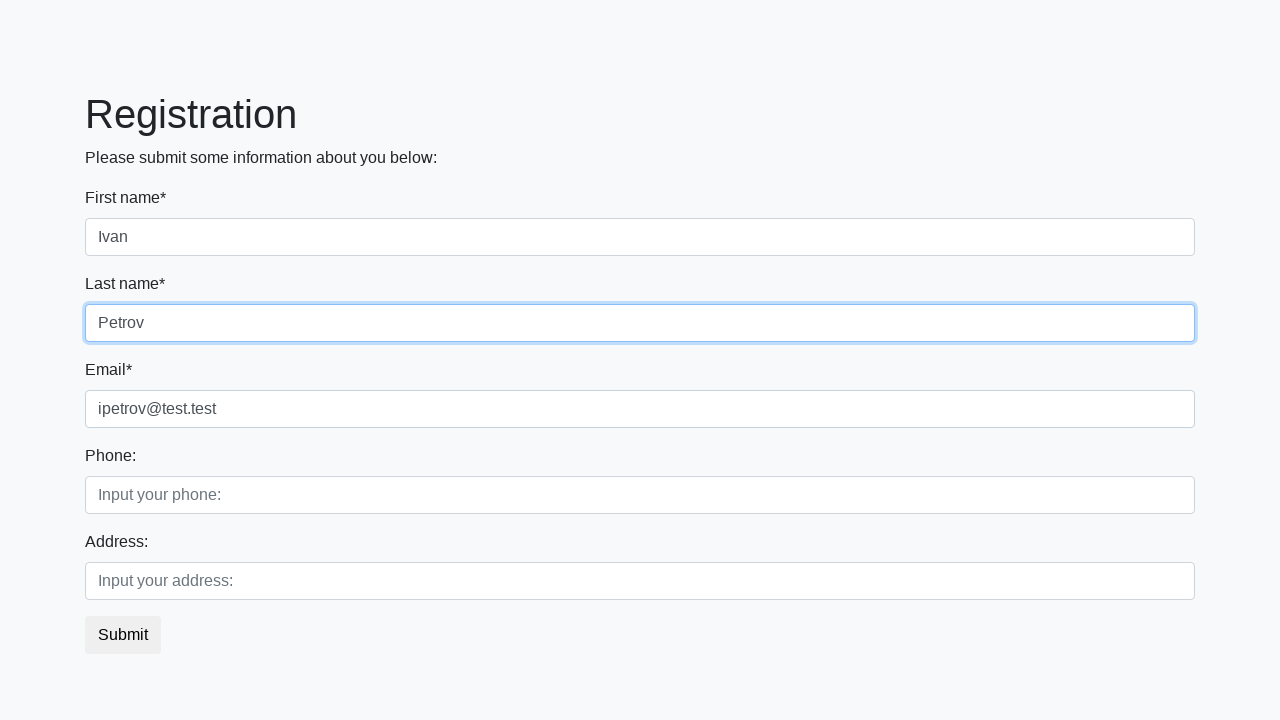

Clicked submit button to register at (123, 635) on button.btn
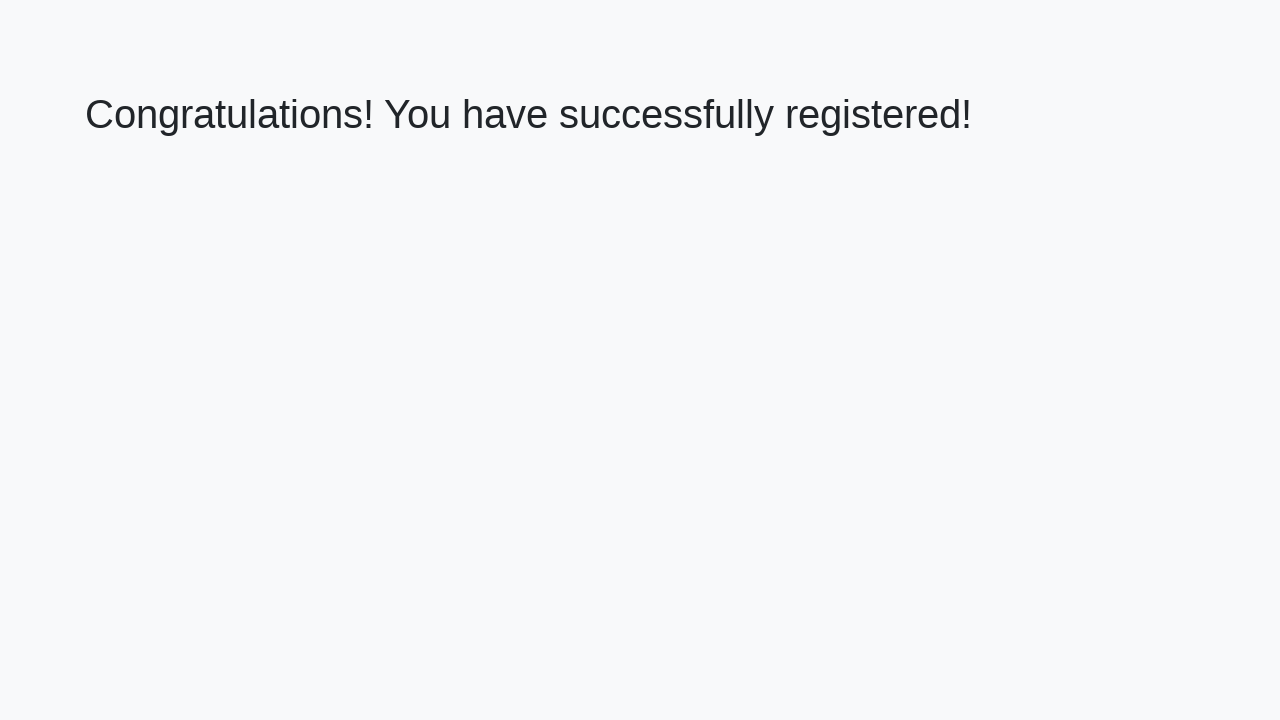

Success message heading loaded
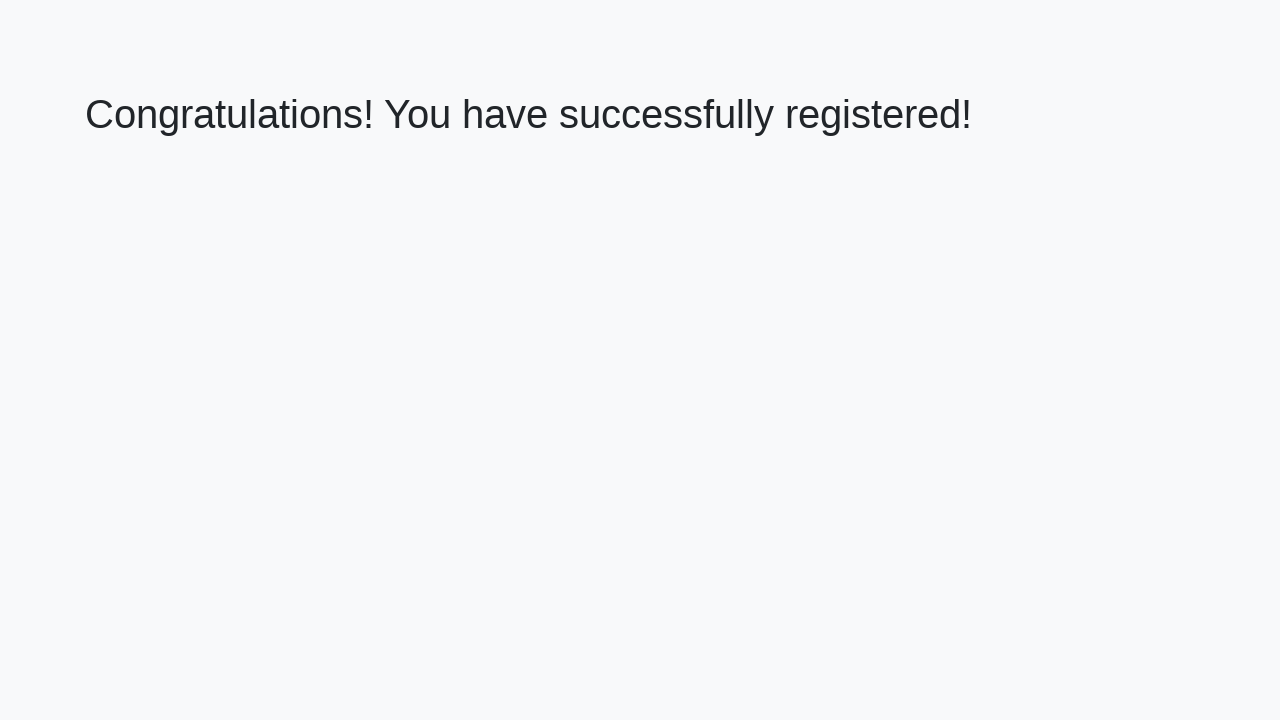

Retrieved success message text
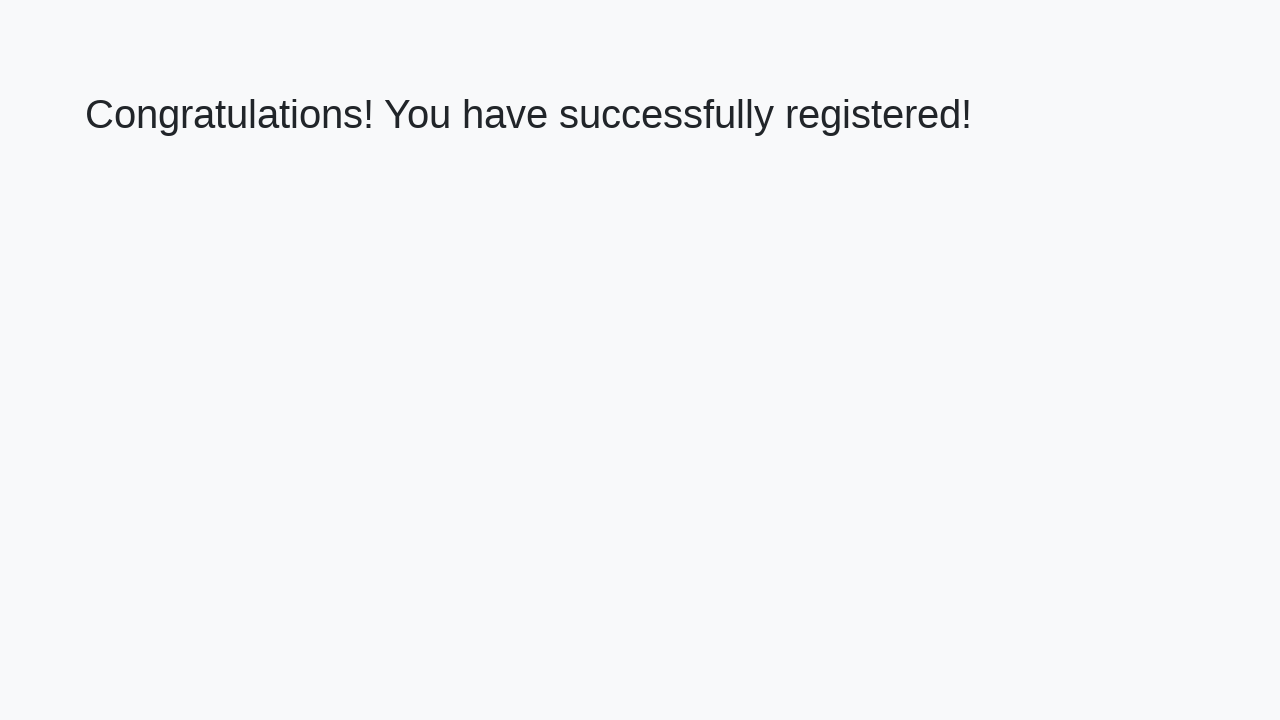

Verified success message: 'Congratulations! You have successfully registered!'
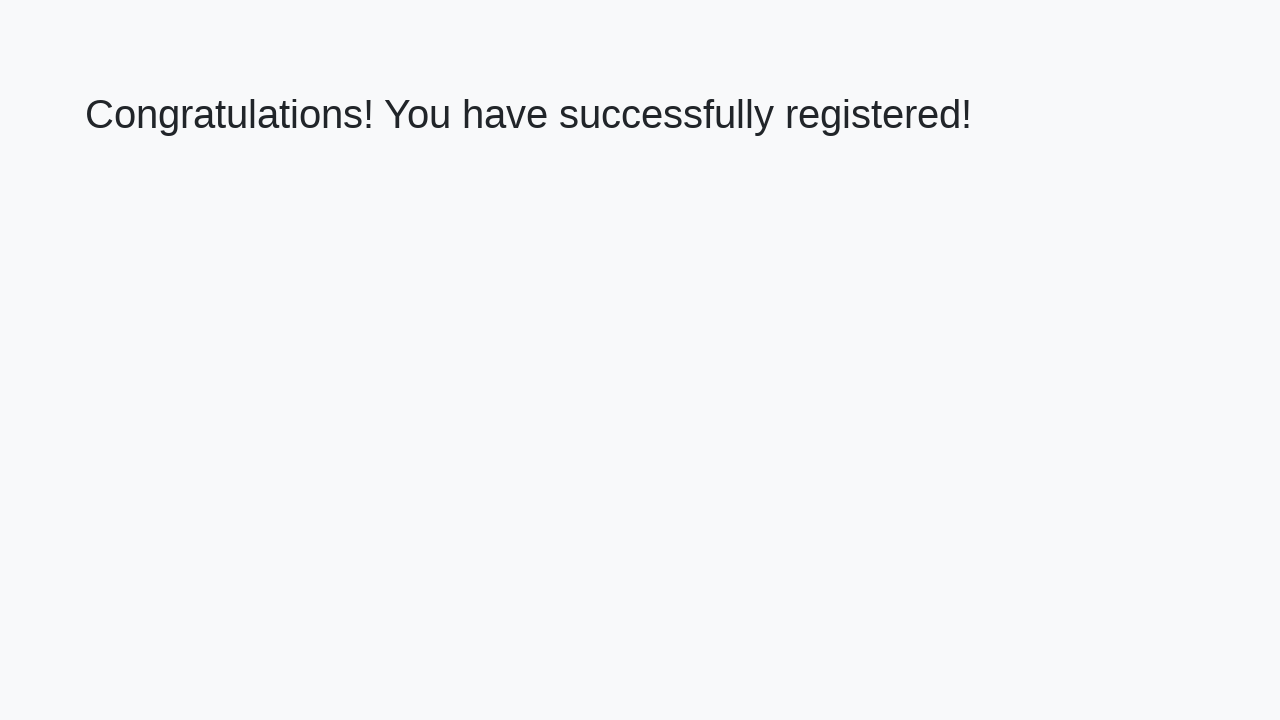

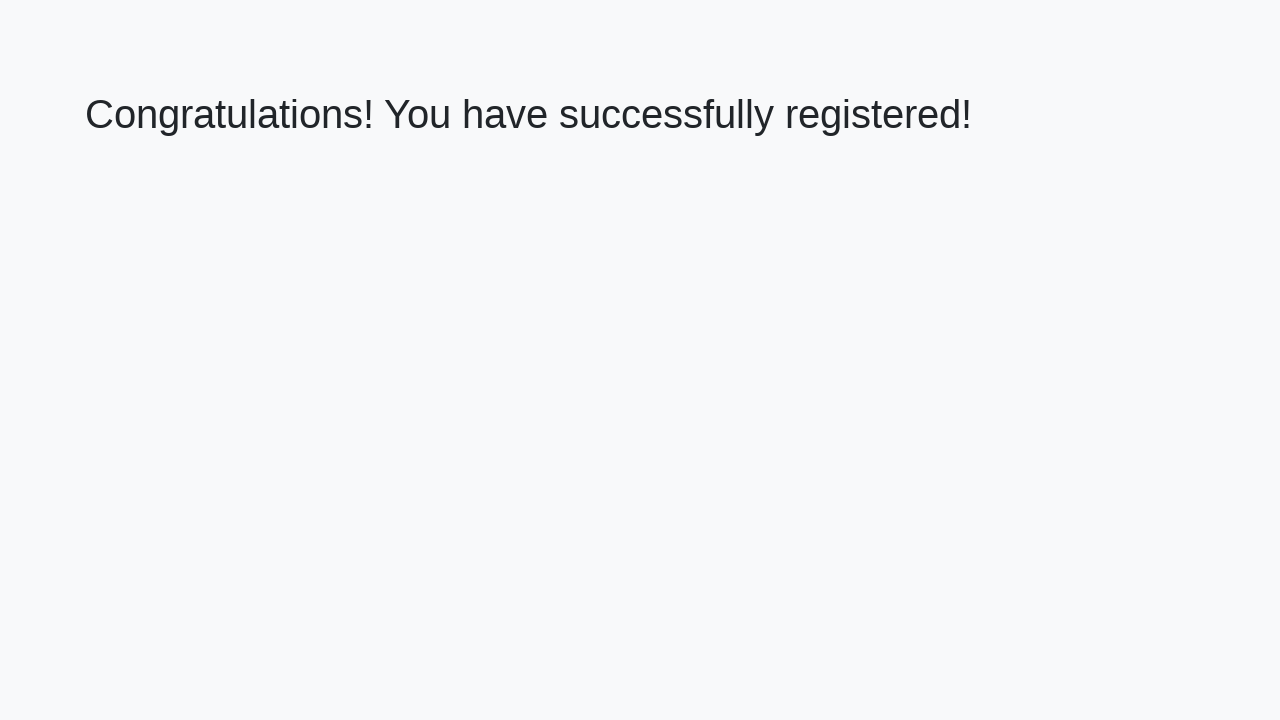